Solves a math problem by reading two numbers from the page, calculating their sum, selecting the result from a dropdown, and submitting the form

Starting URL: http://suninjuly.github.io/selects1.html

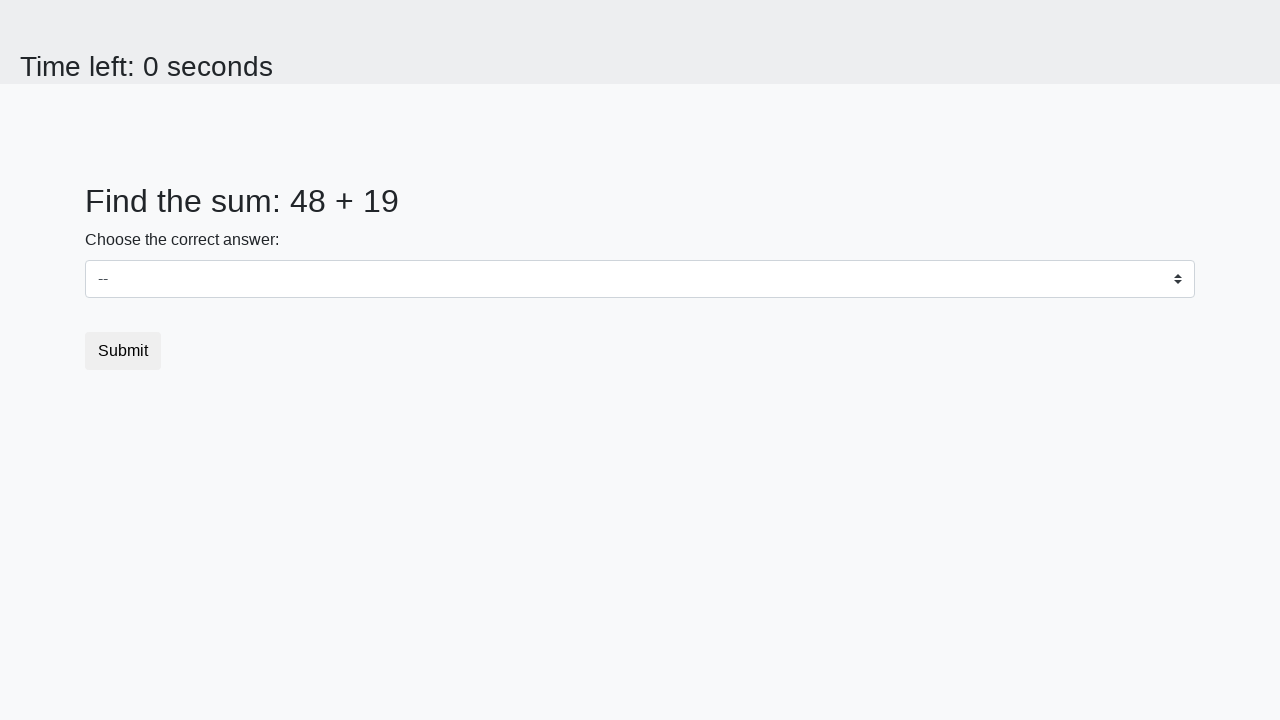

Read first number from page
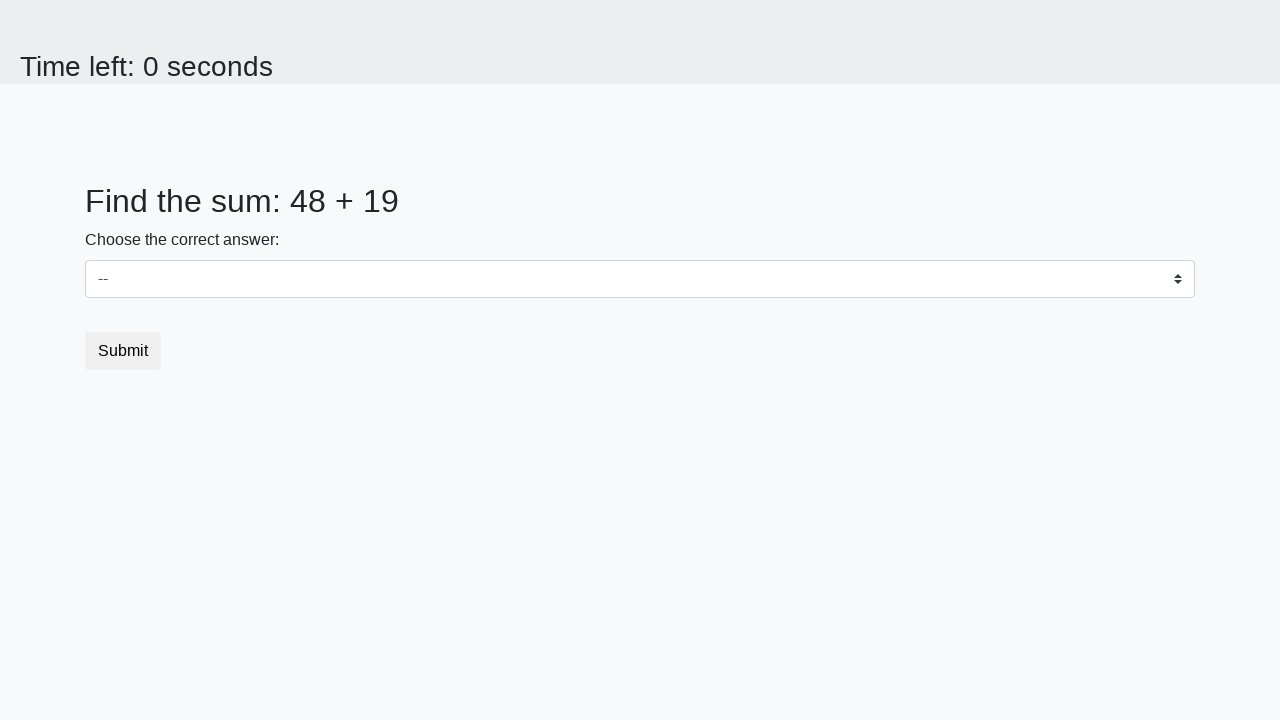

Read second number from page
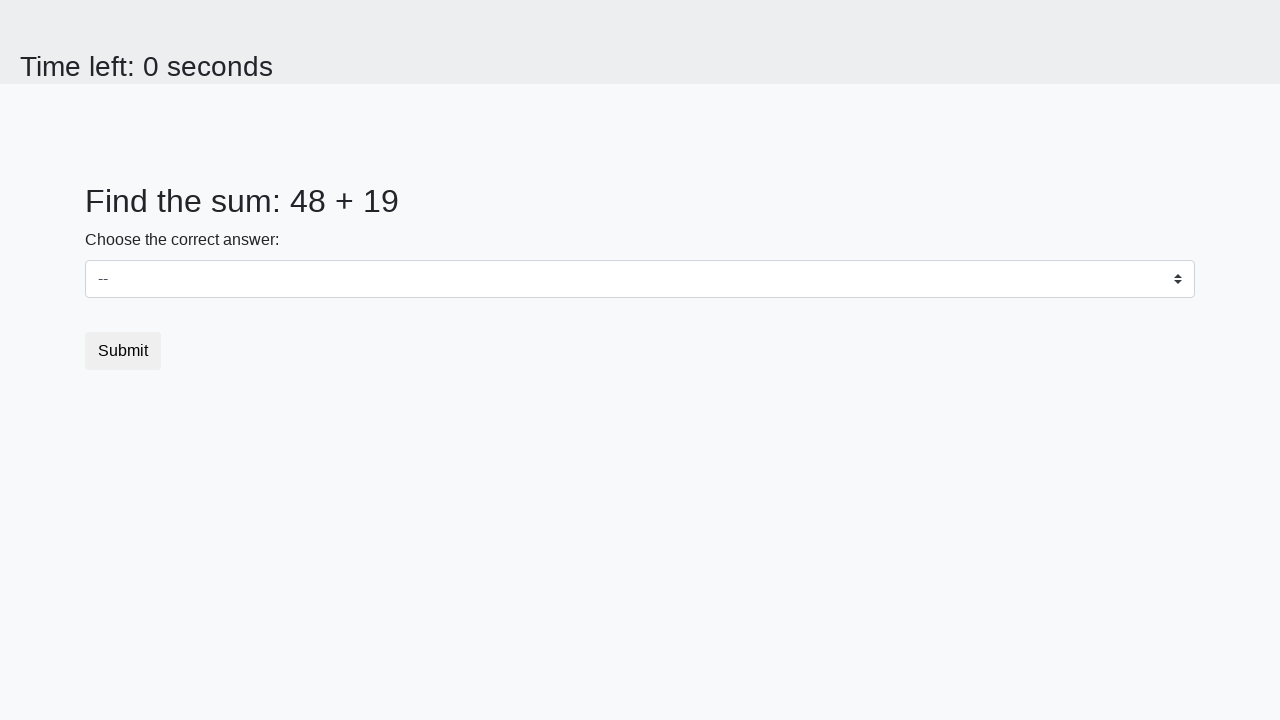

Calculated sum: 48 + 19 = 67
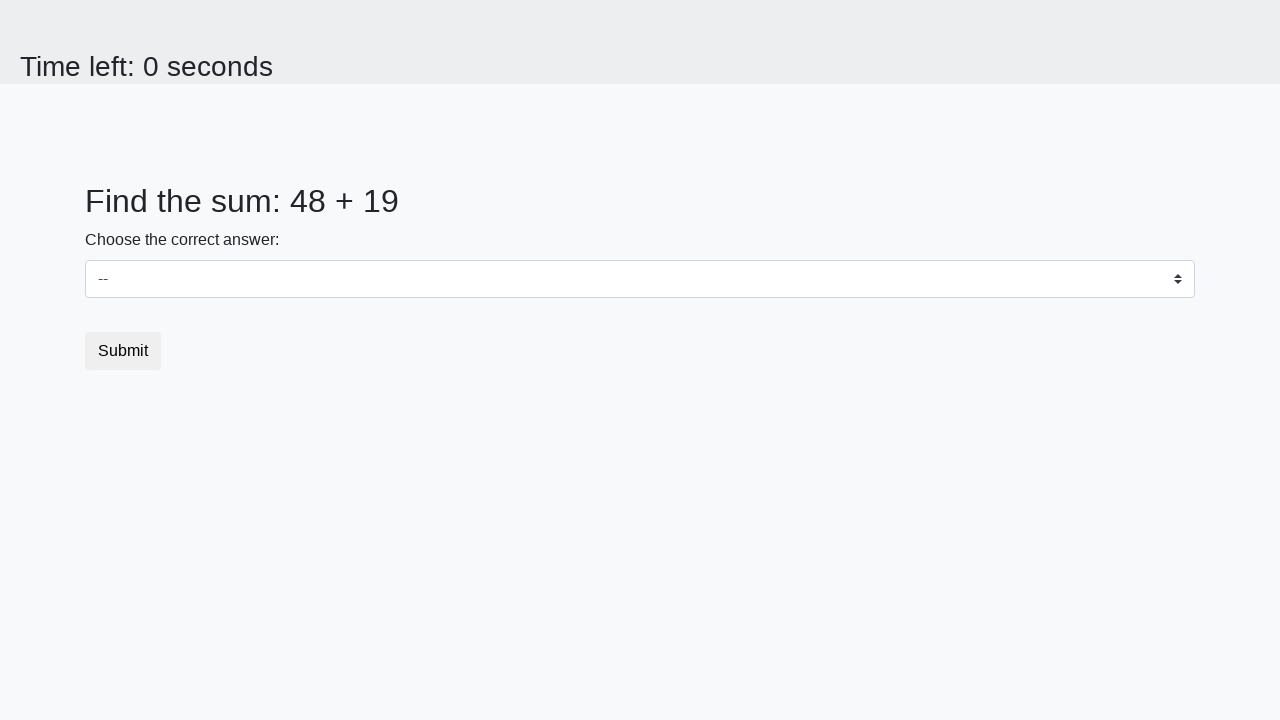

Selected sum value '67' from dropdown on #dropdown
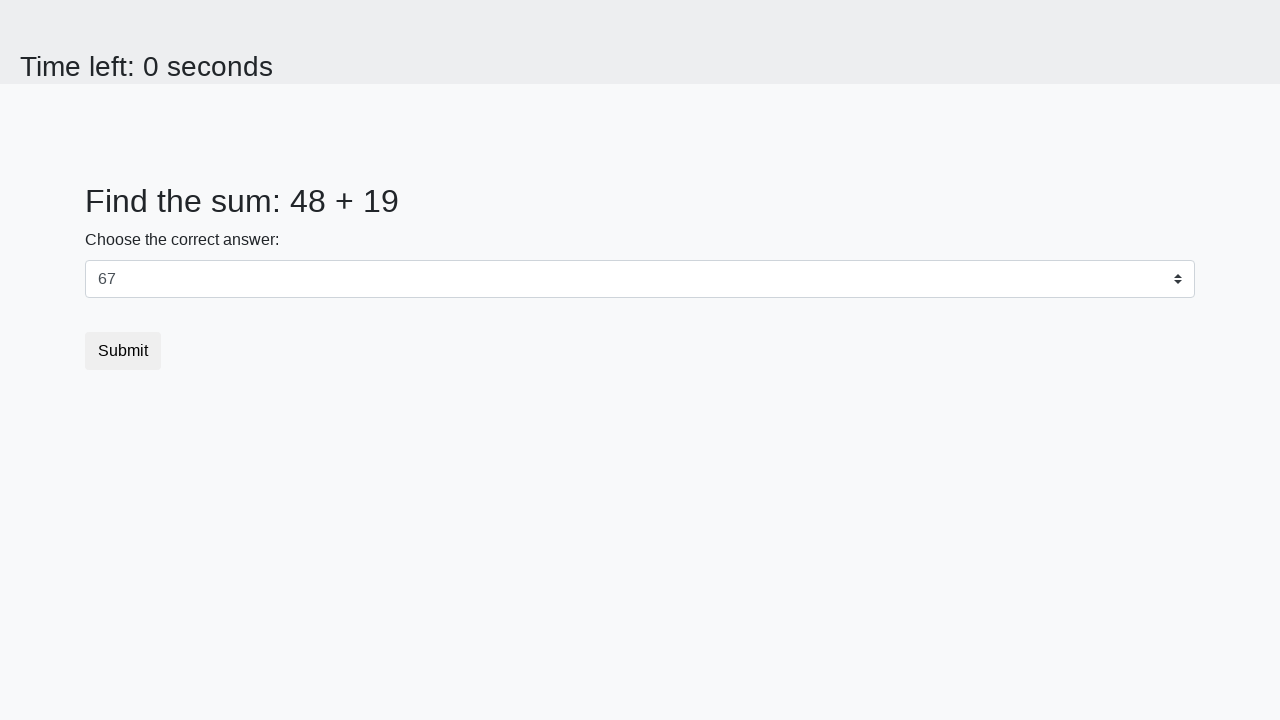

Clicked submit button to submit form at (123, 351) on button[type="submit"]
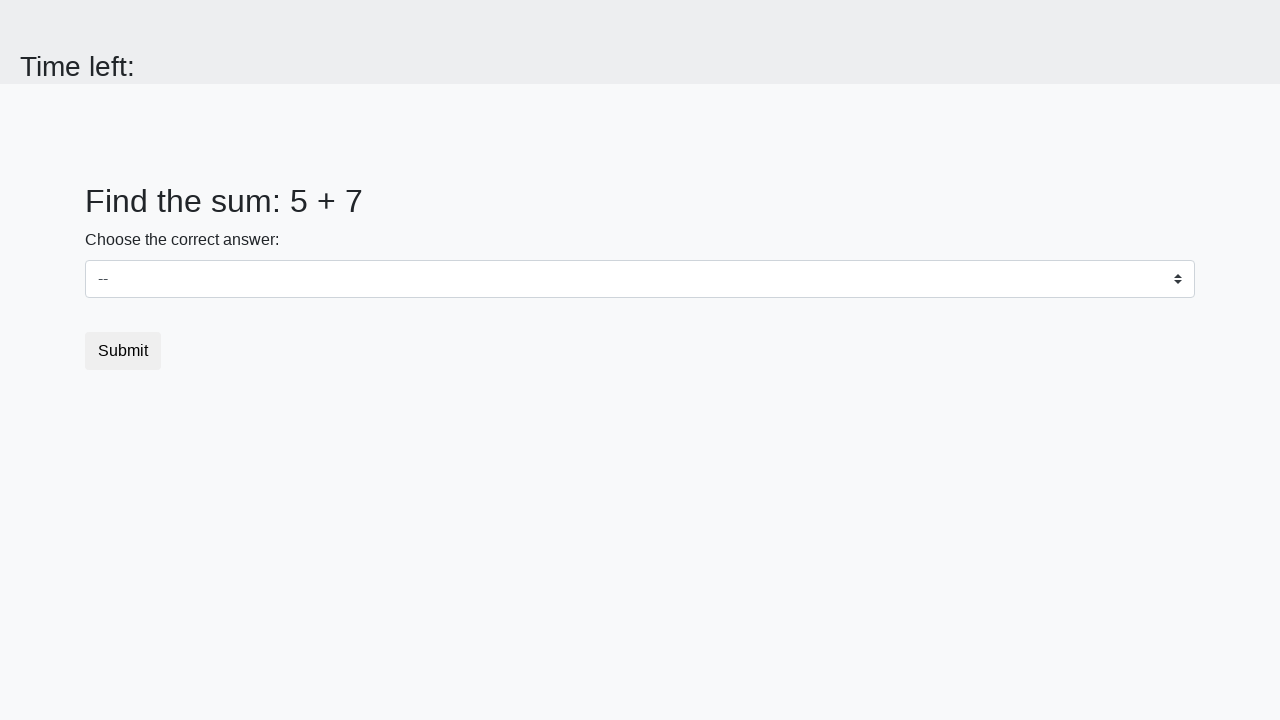

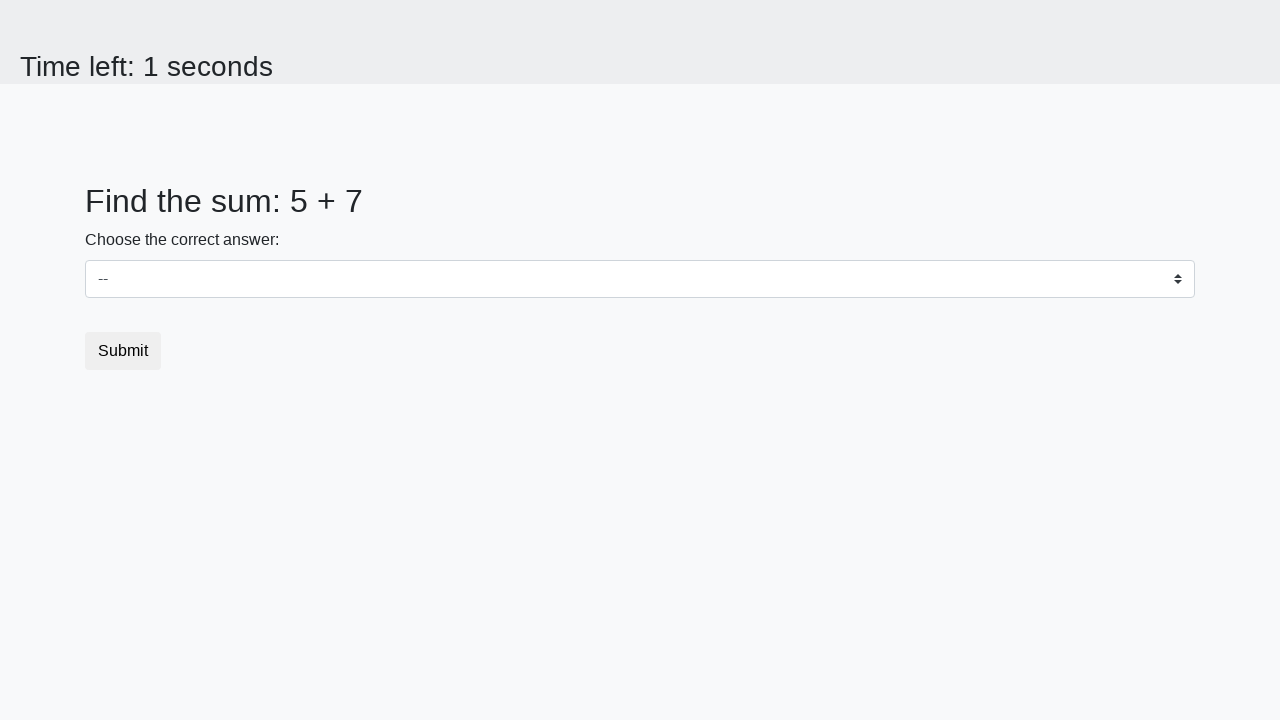